Tests keyboard interaction by navigating to a form page, finding an input field with a pre-filled value, and clearing it character by character using backspace key presses.

Starting URL: https://www.w3schools.com/html/html_forms.asp

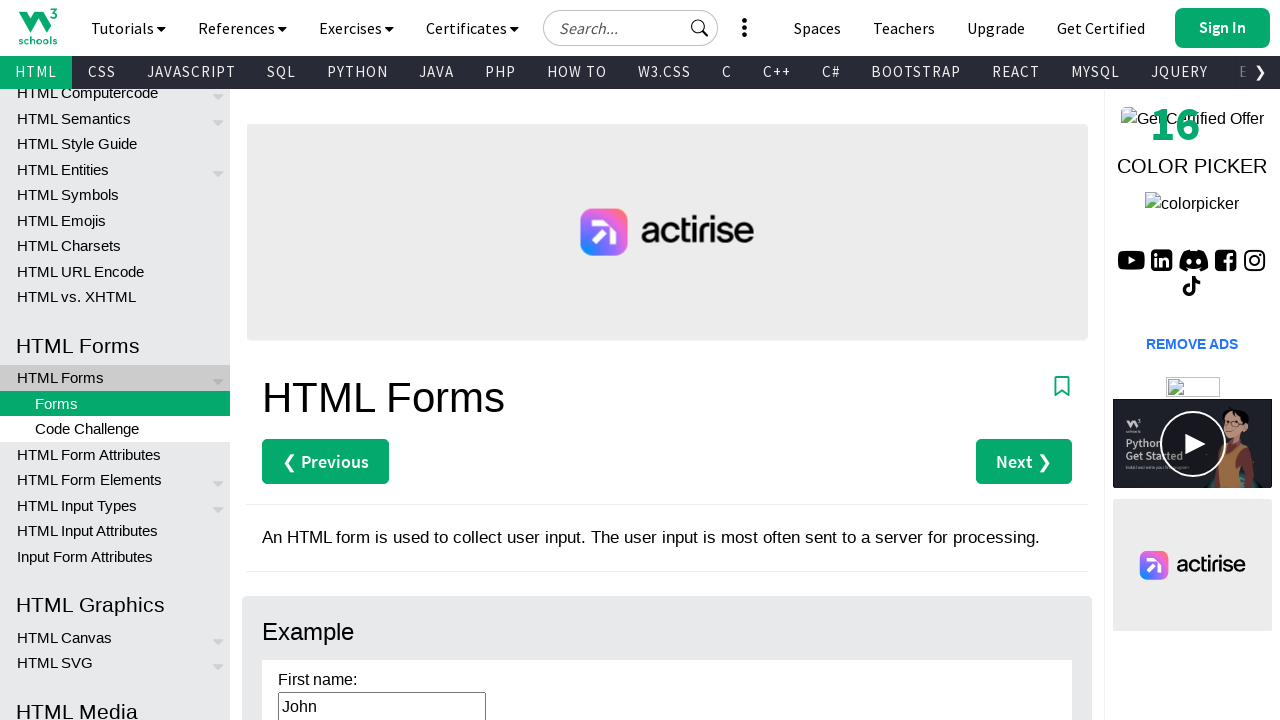

Set viewport size to 1920x1080
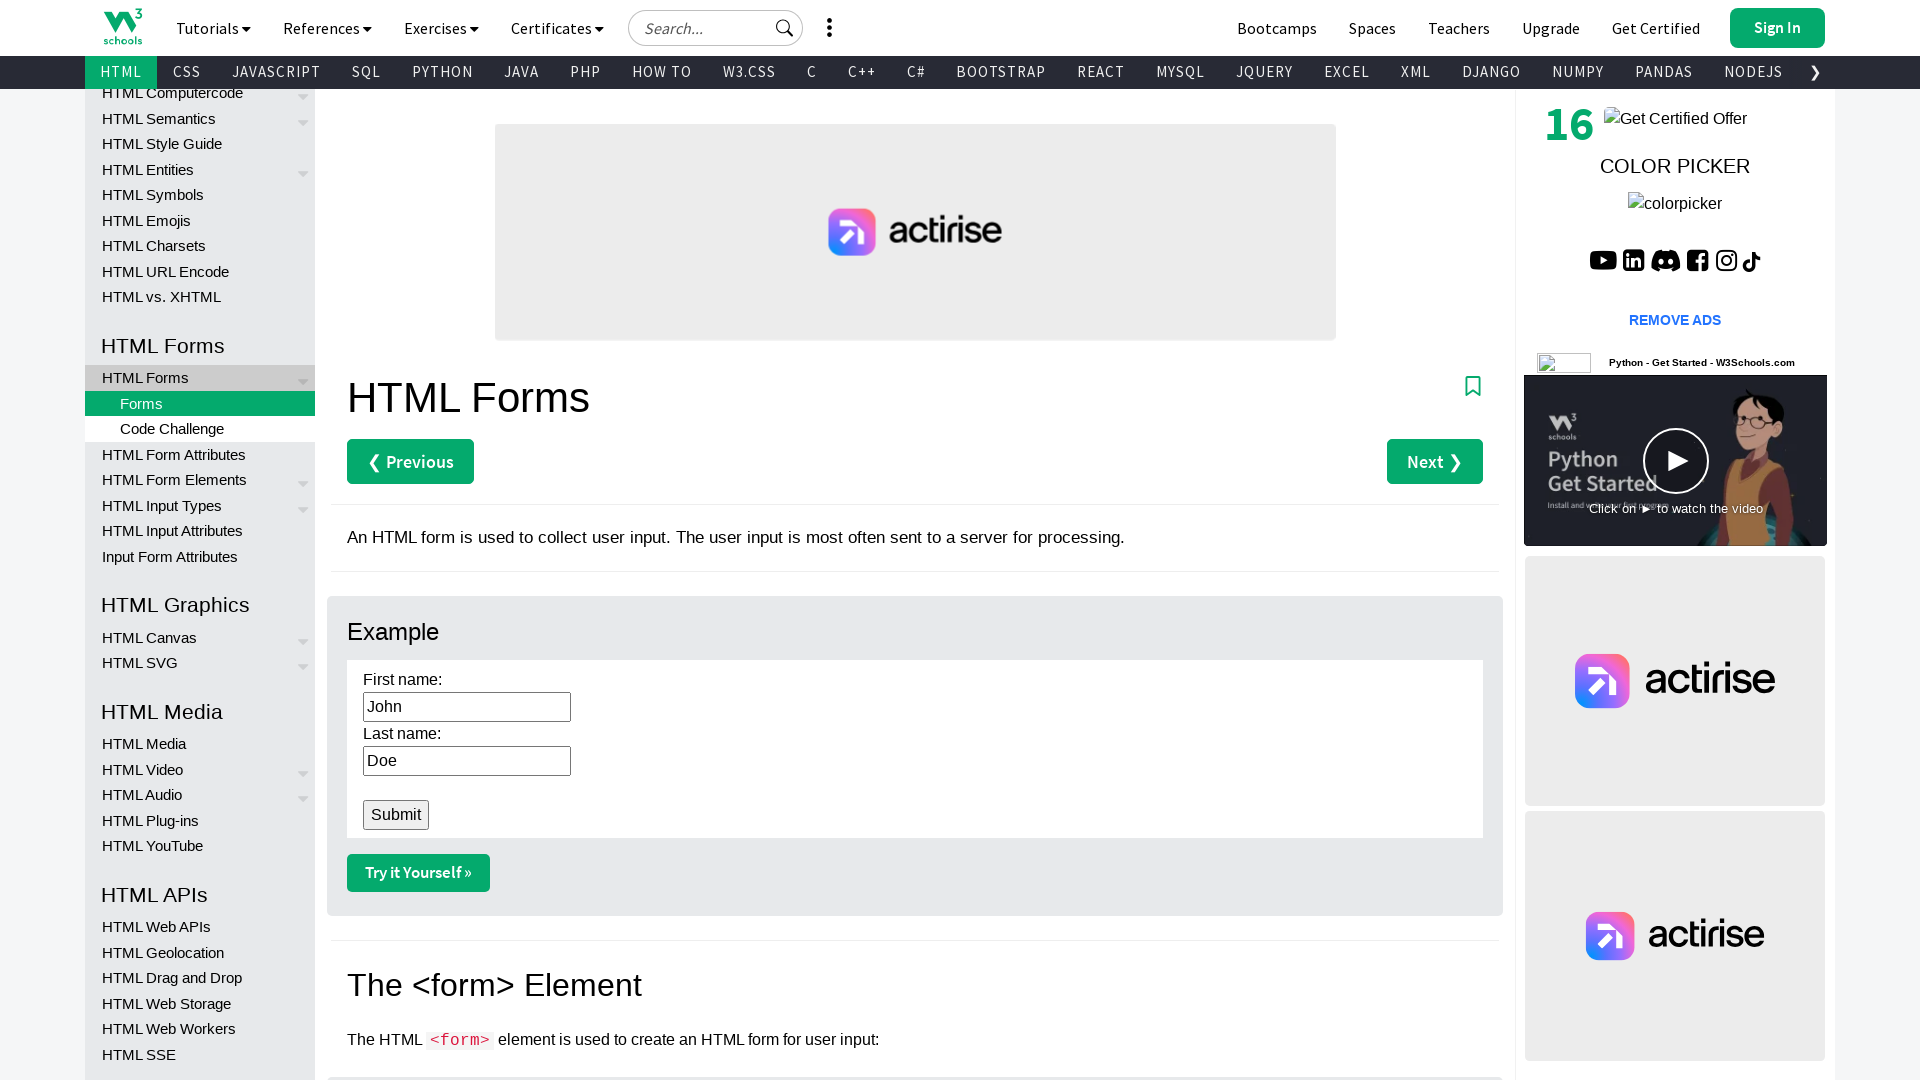

Navigated to W3Schools HTML forms page
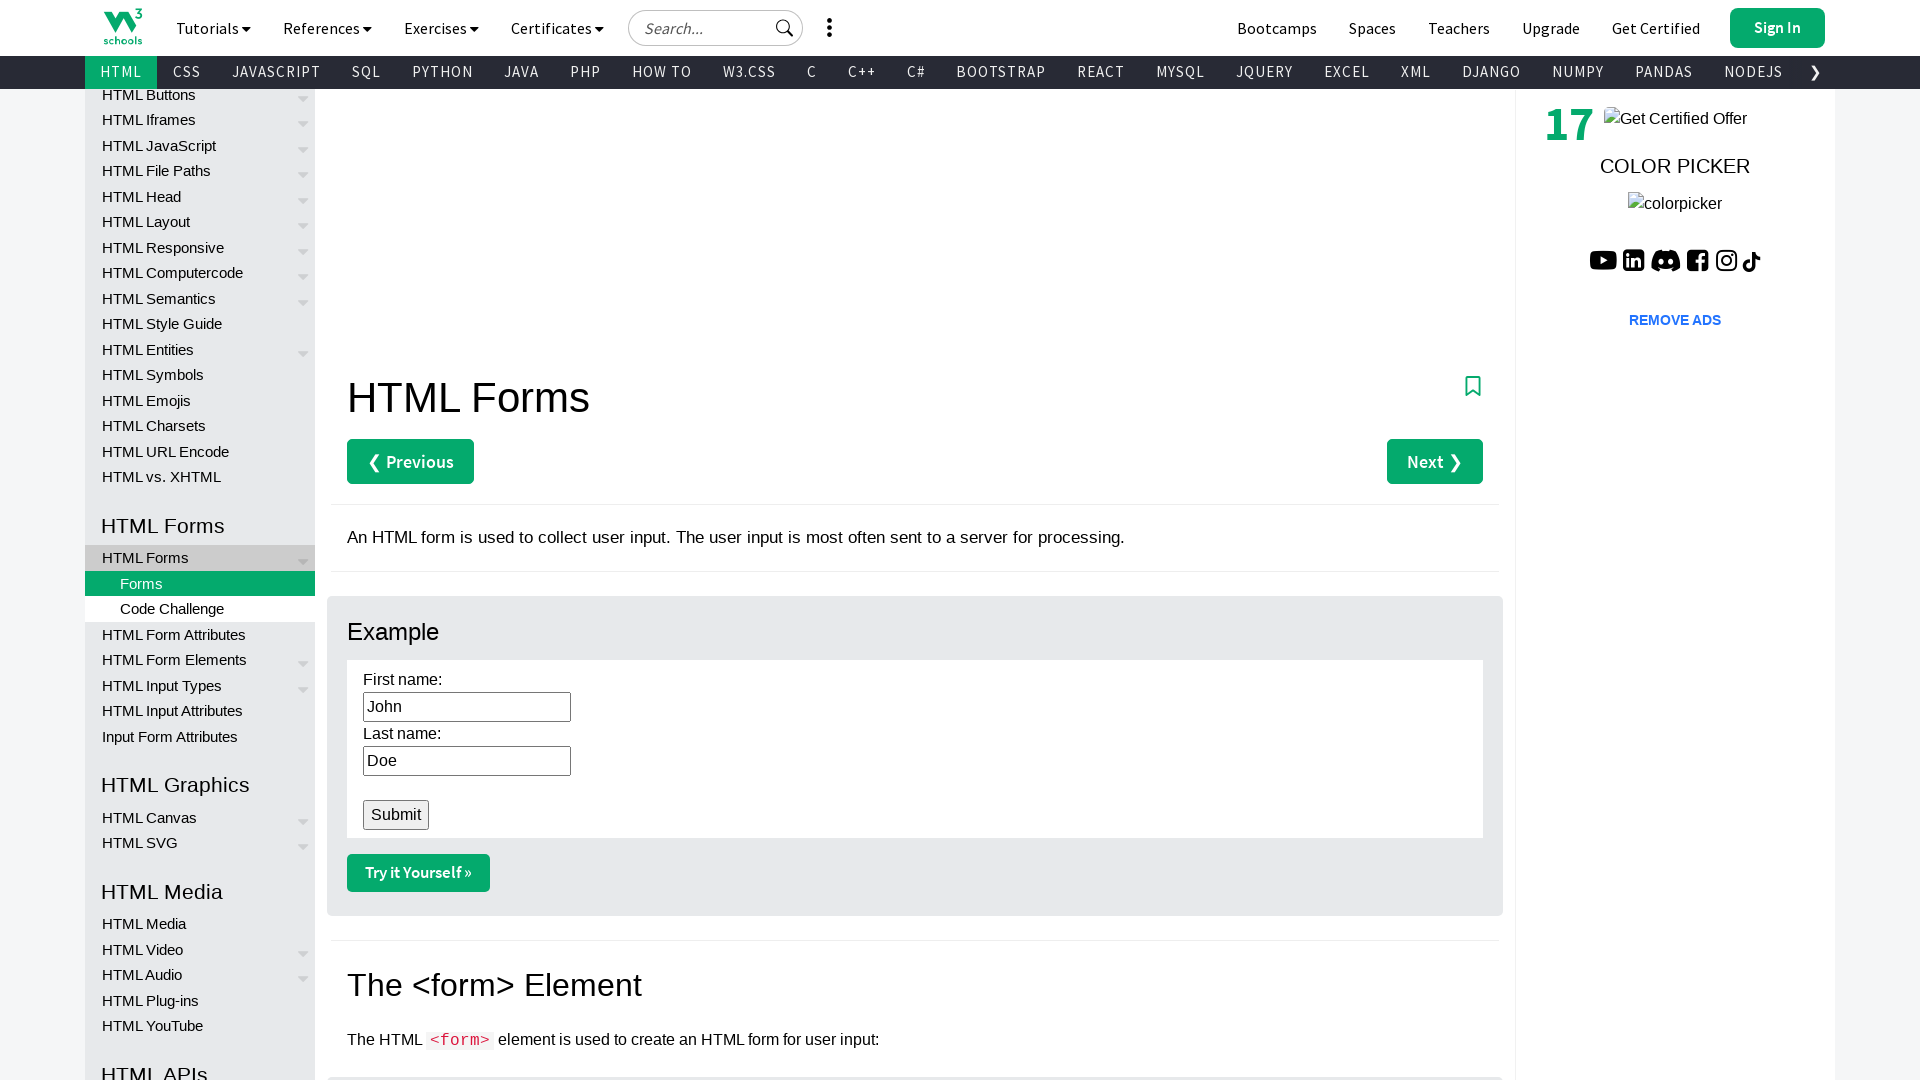

Located the firstname input field
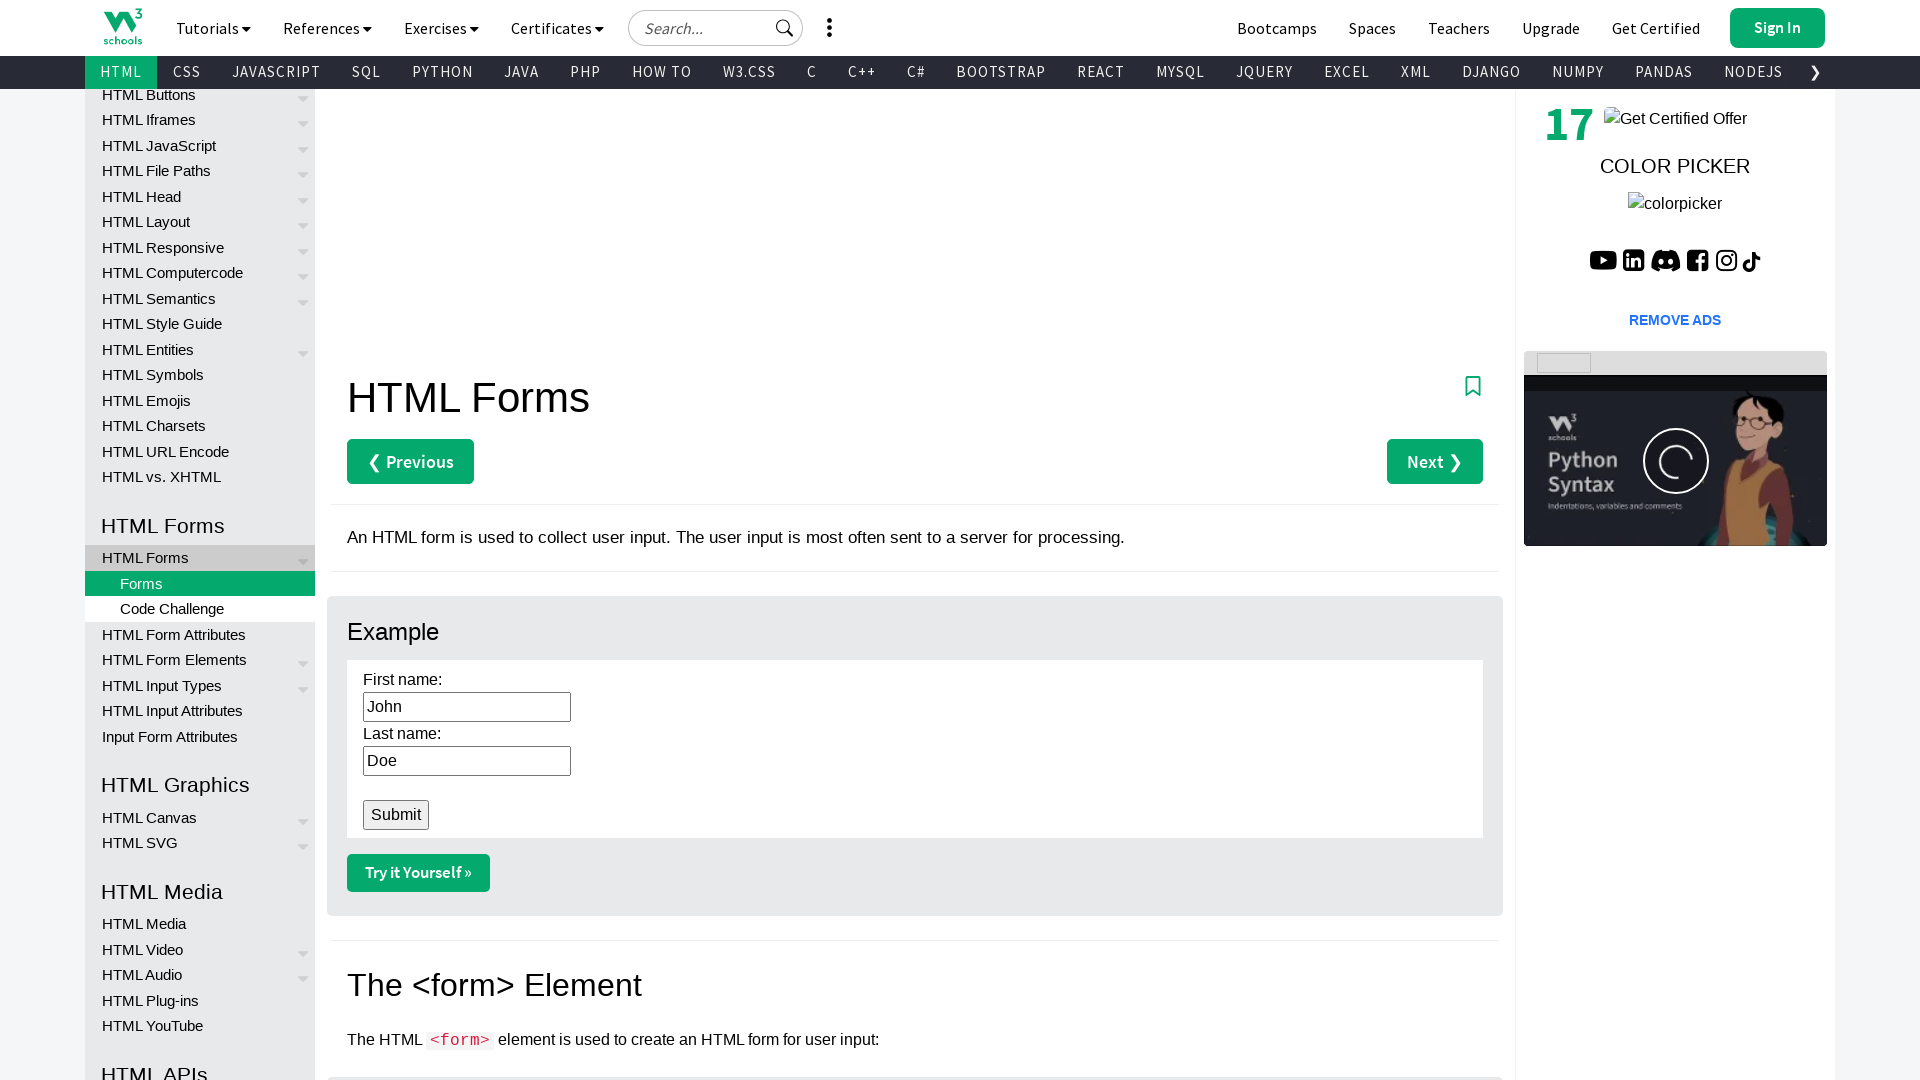

Retrieved current value from firstname field: 'John'
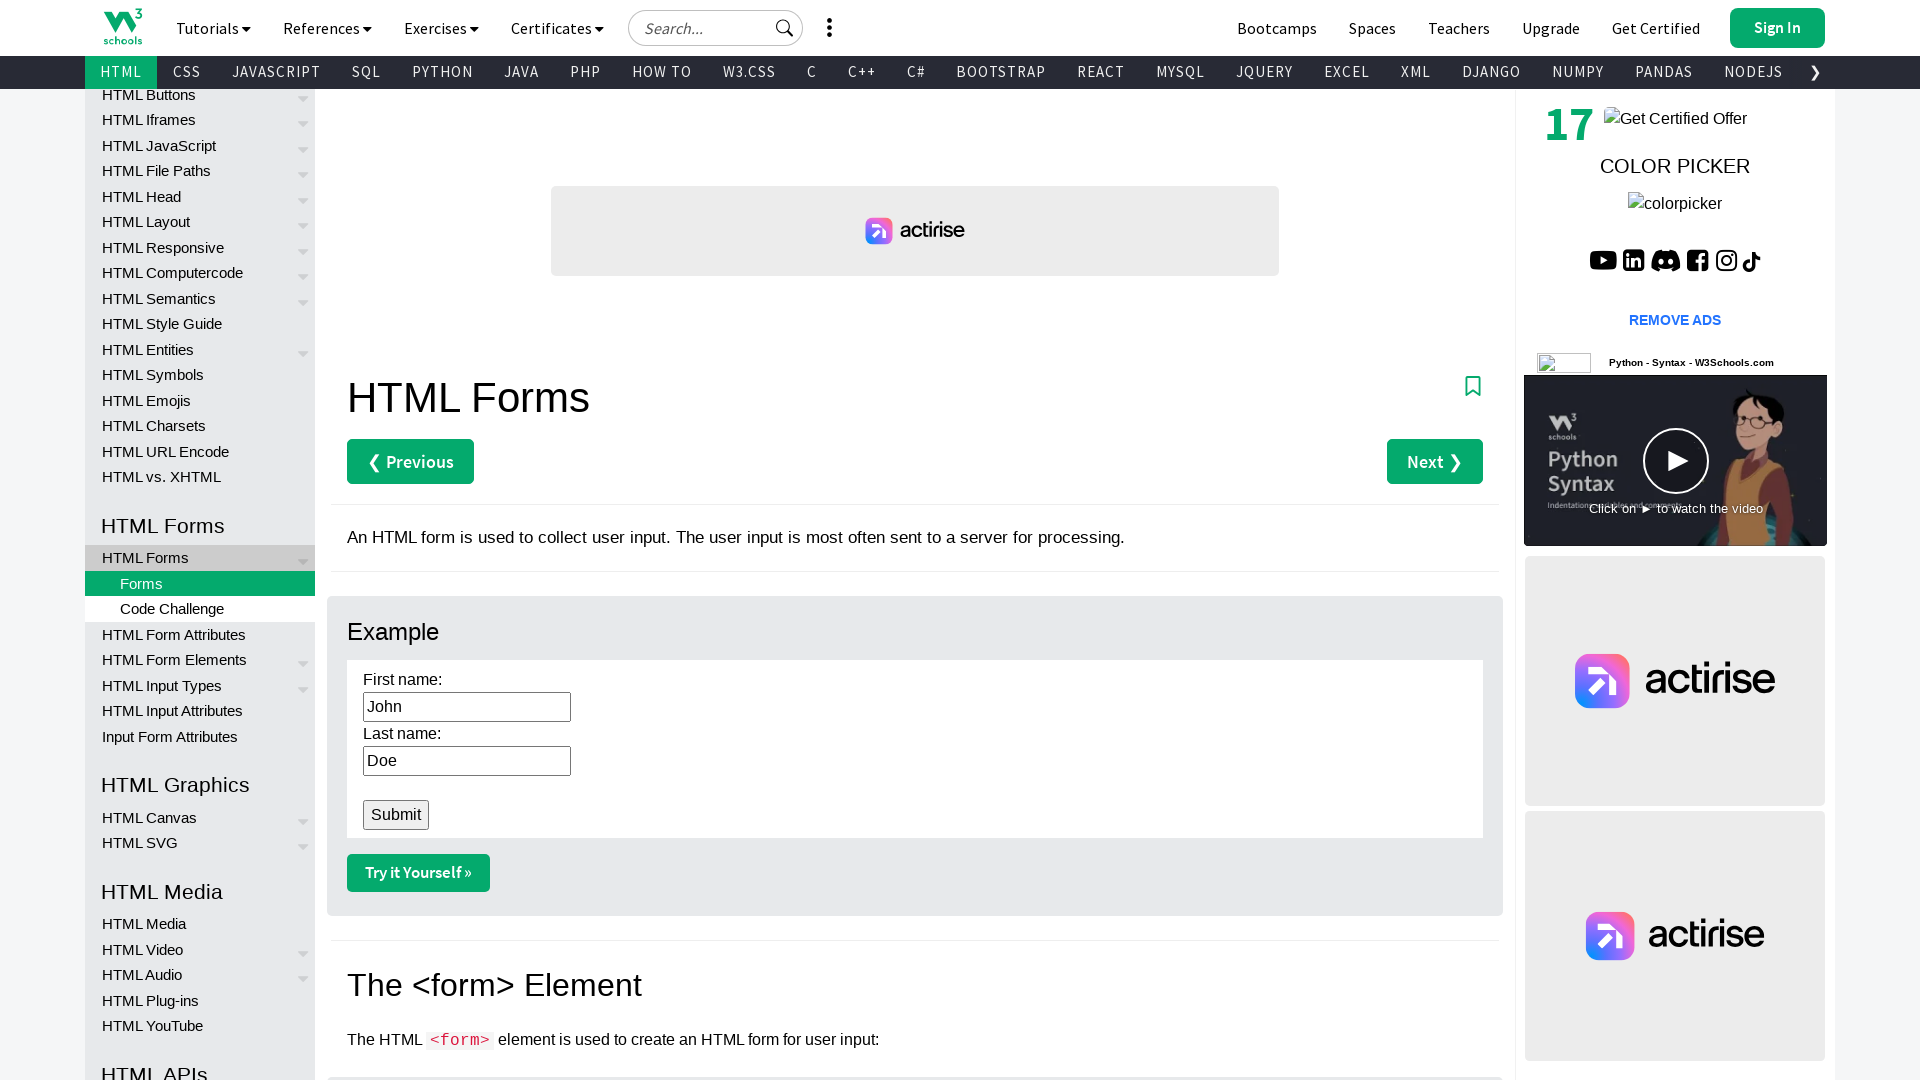

Determined field contains 4 characters
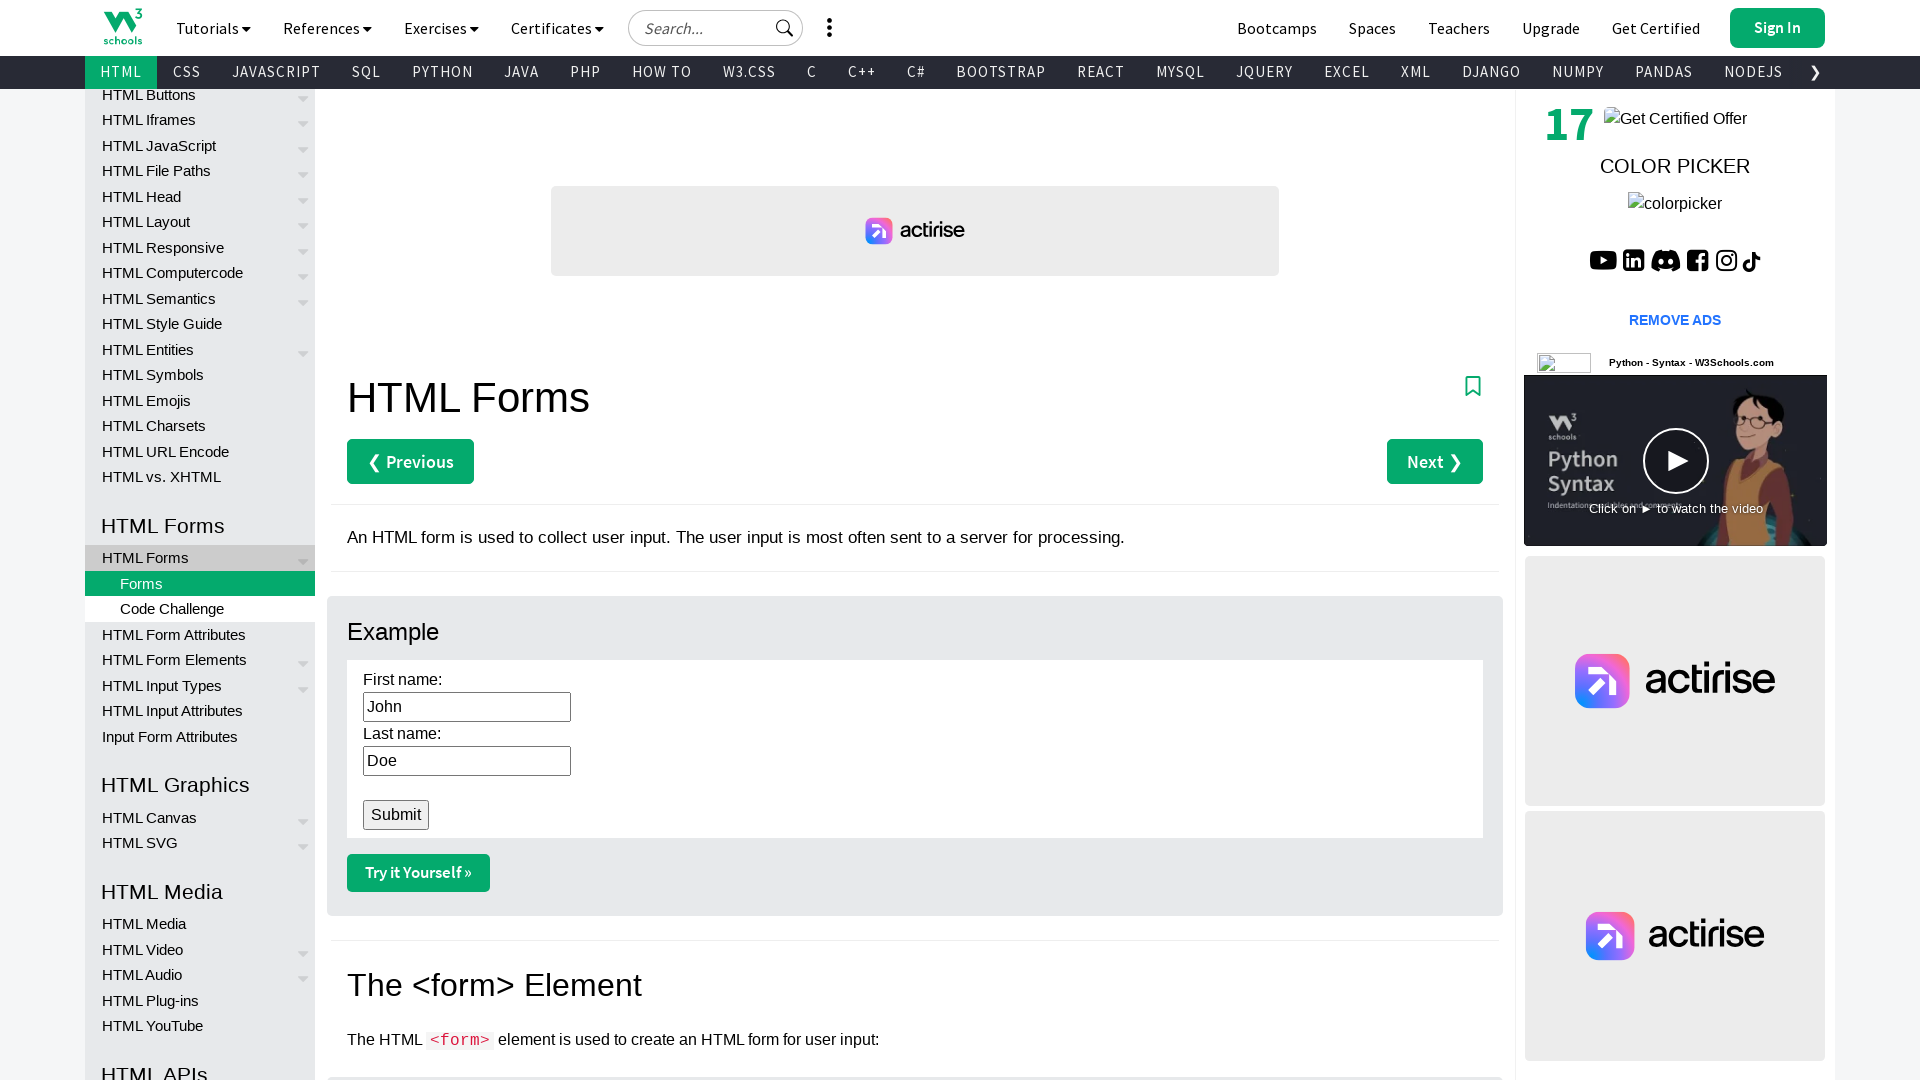

Pressed Backspace to clear character 1 of 4 on input[name='firstname']
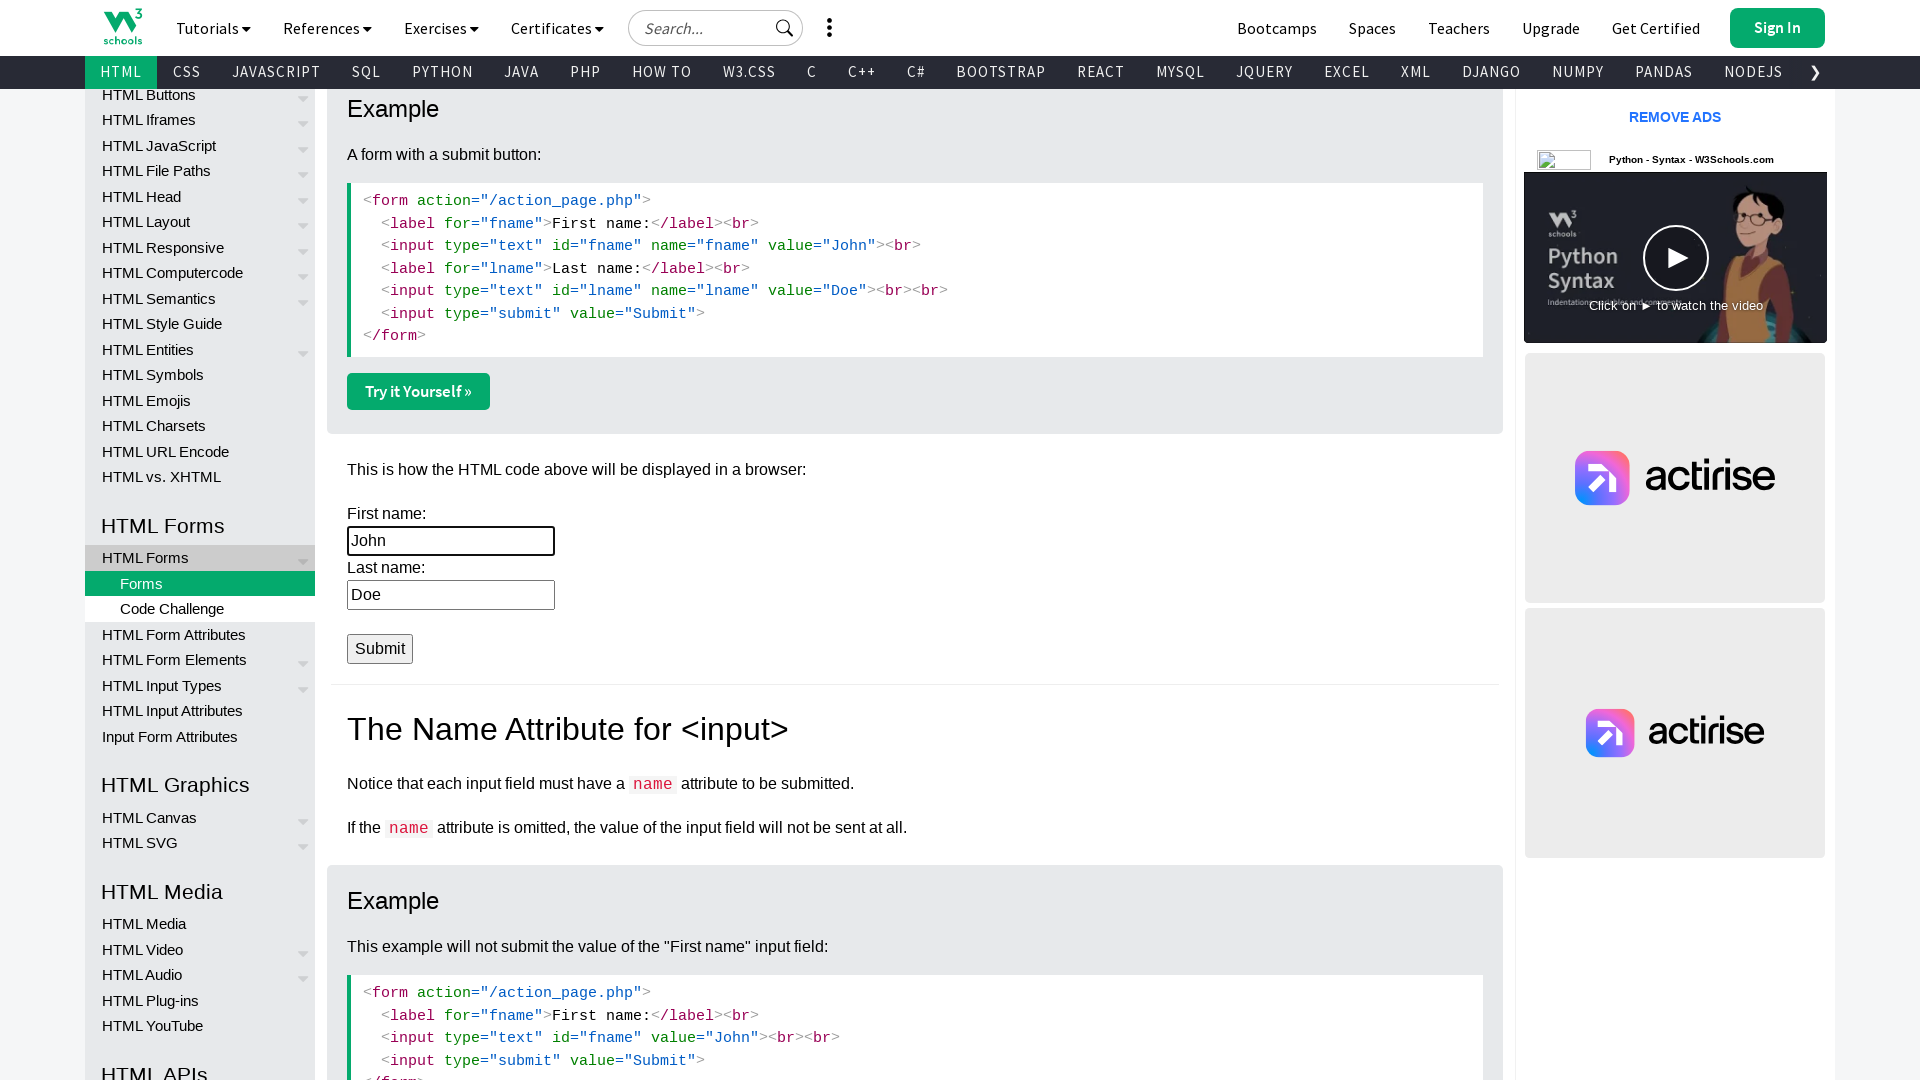

Pressed Backspace to clear character 2 of 4 on input[name='firstname']
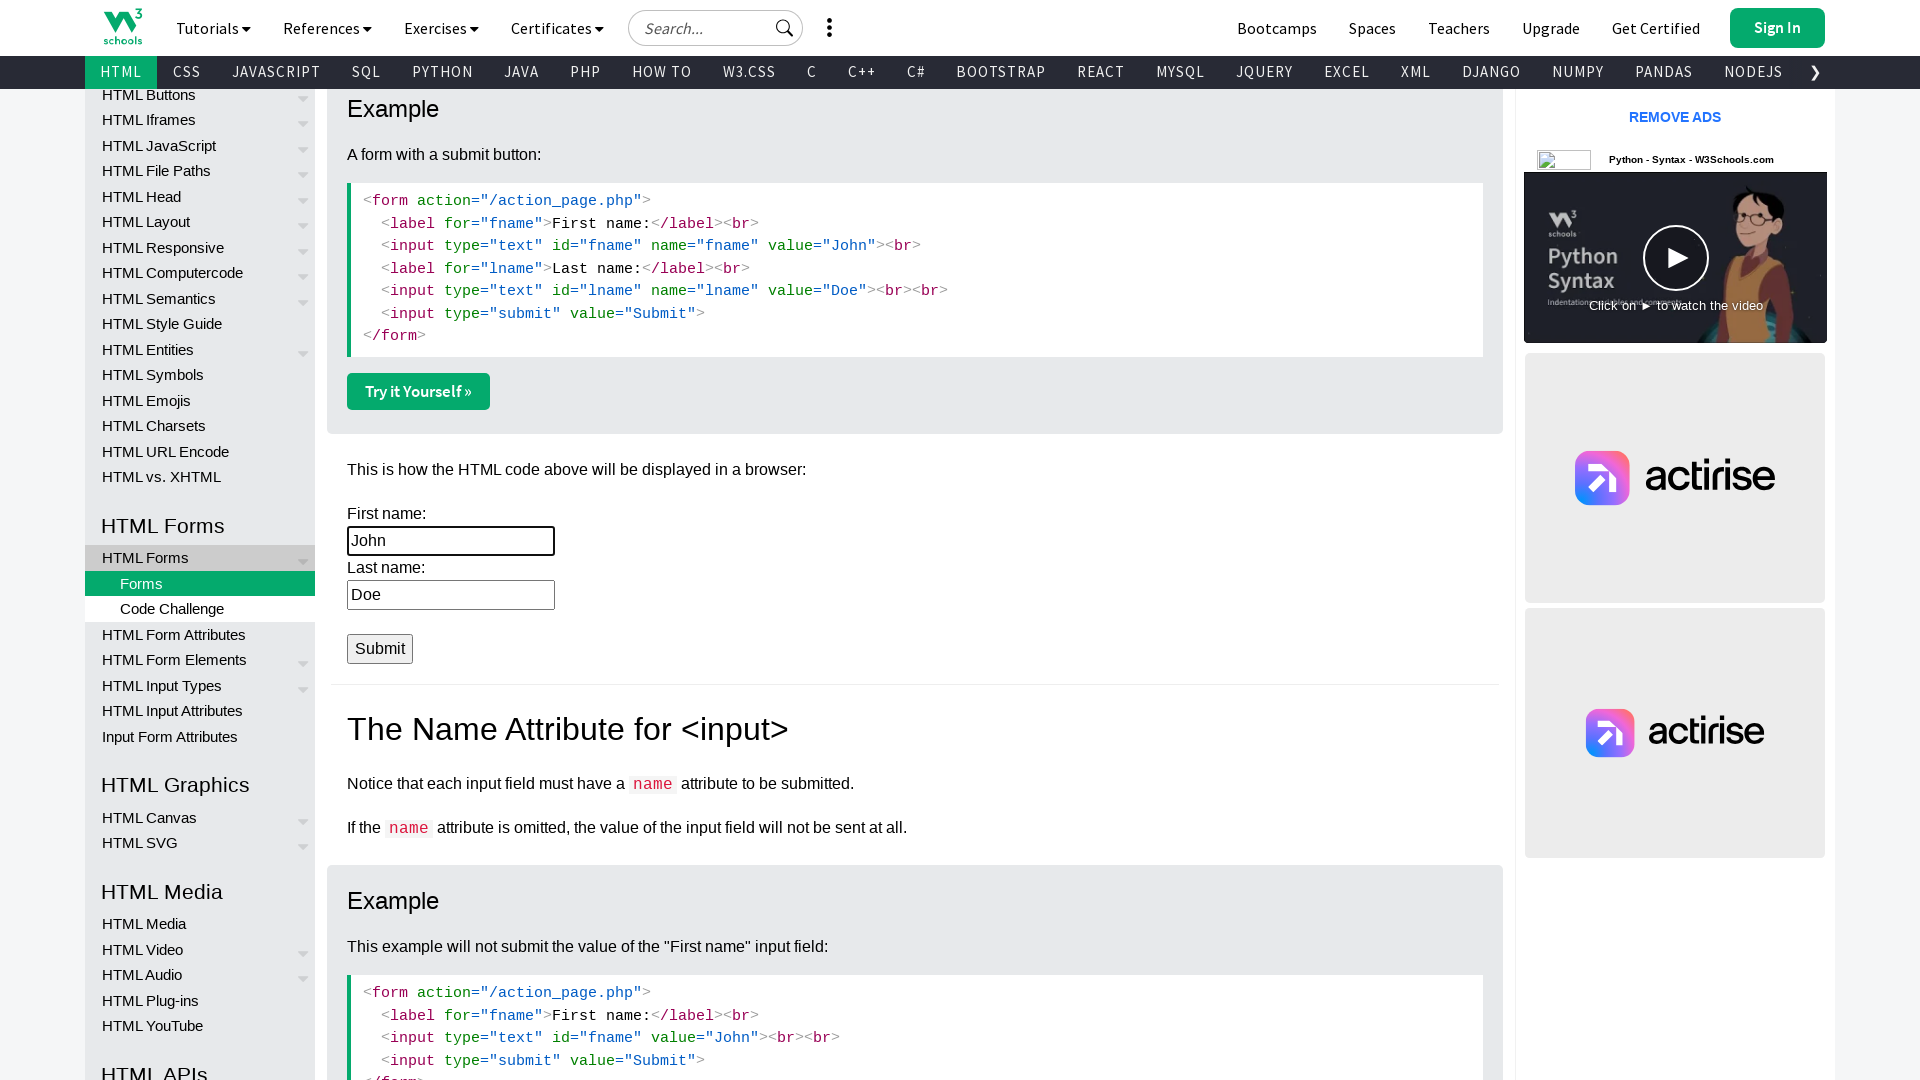

Pressed Backspace to clear character 3 of 4 on input[name='firstname']
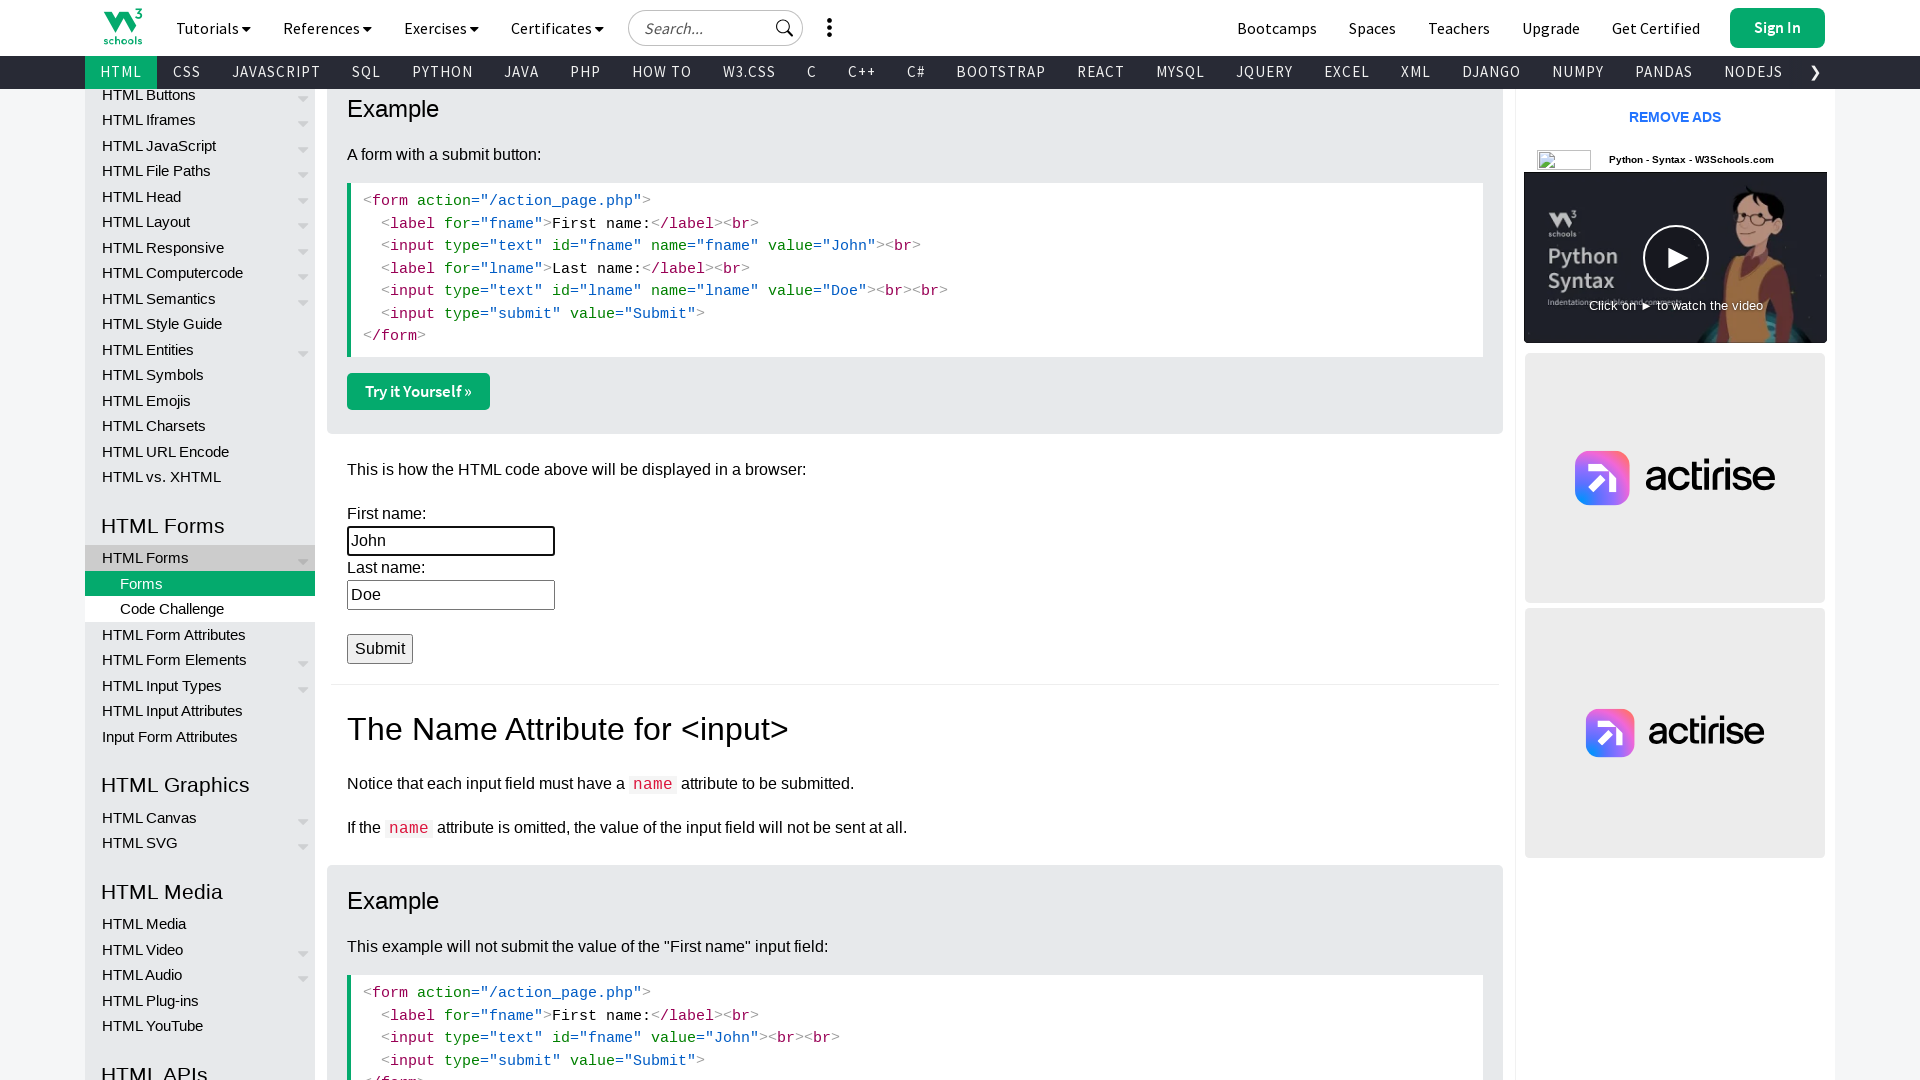

Pressed Backspace to clear character 4 of 4 on input[name='firstname']
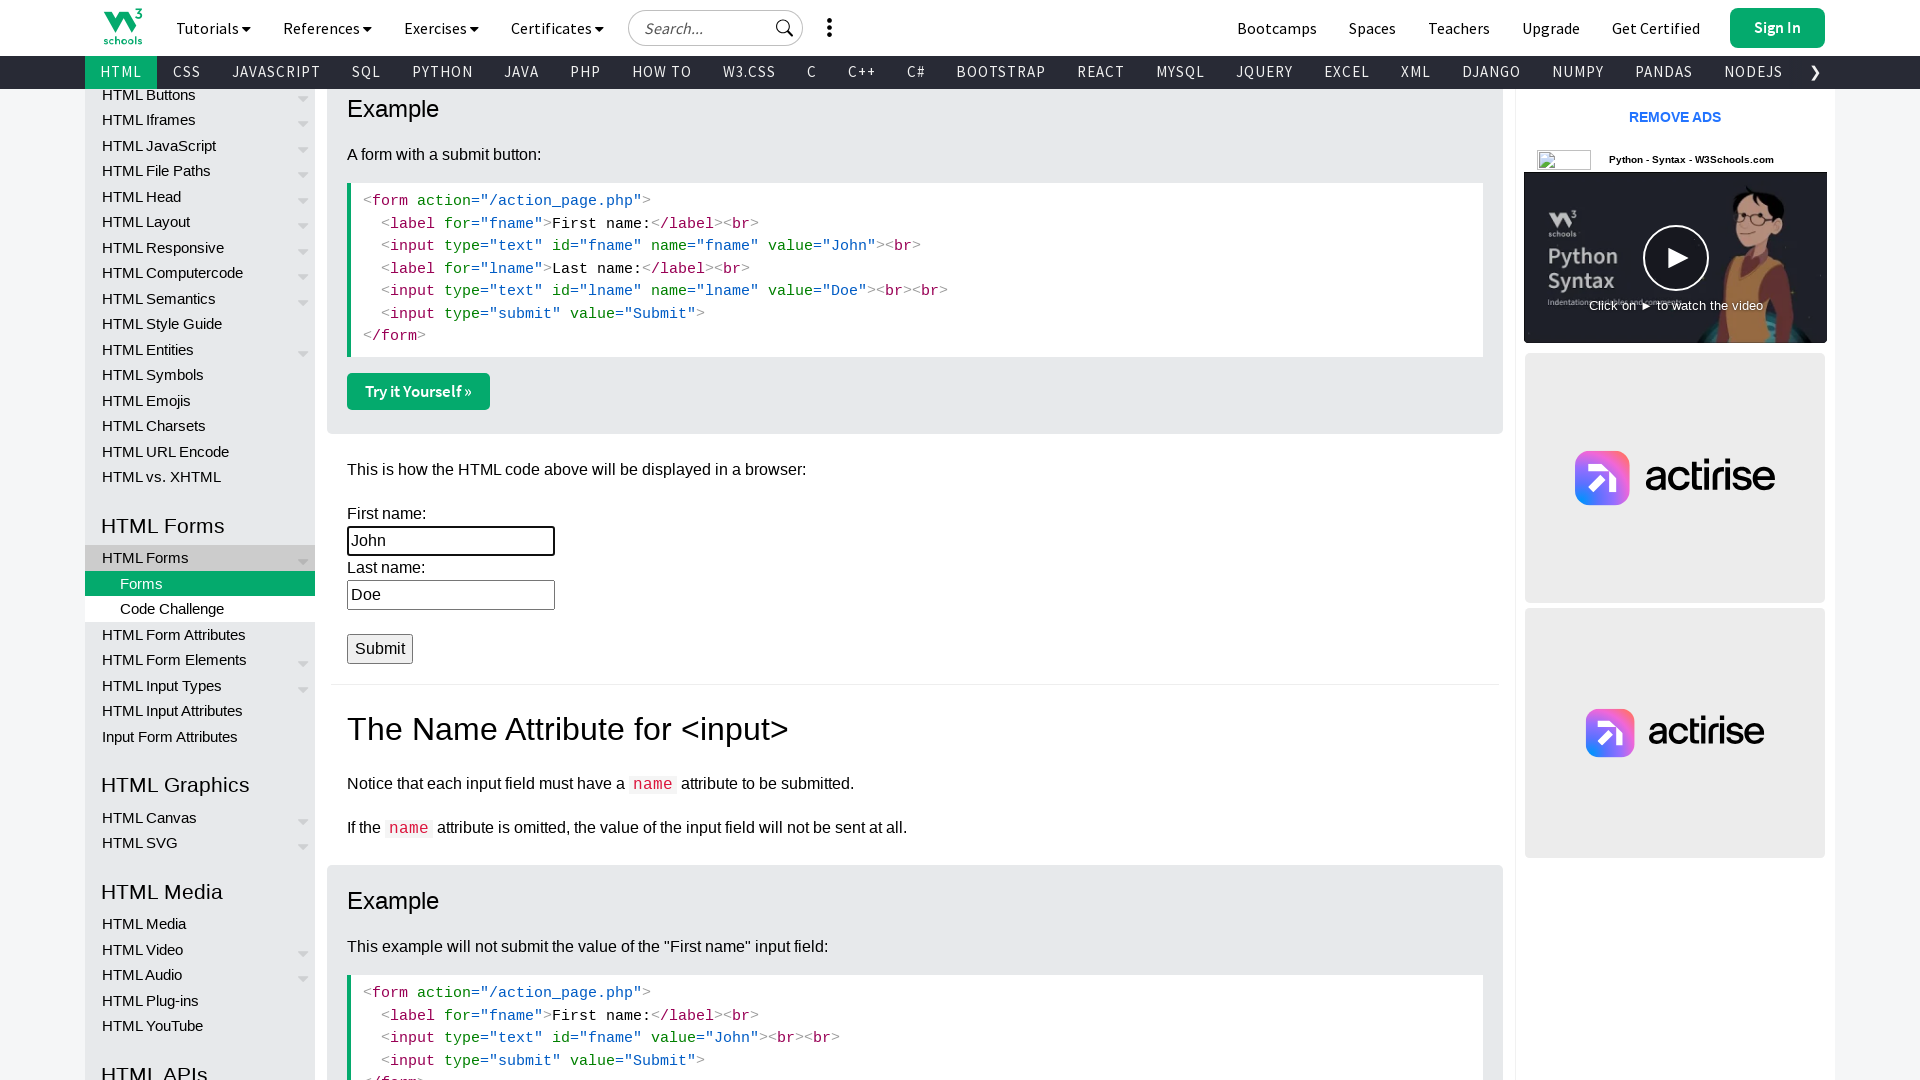

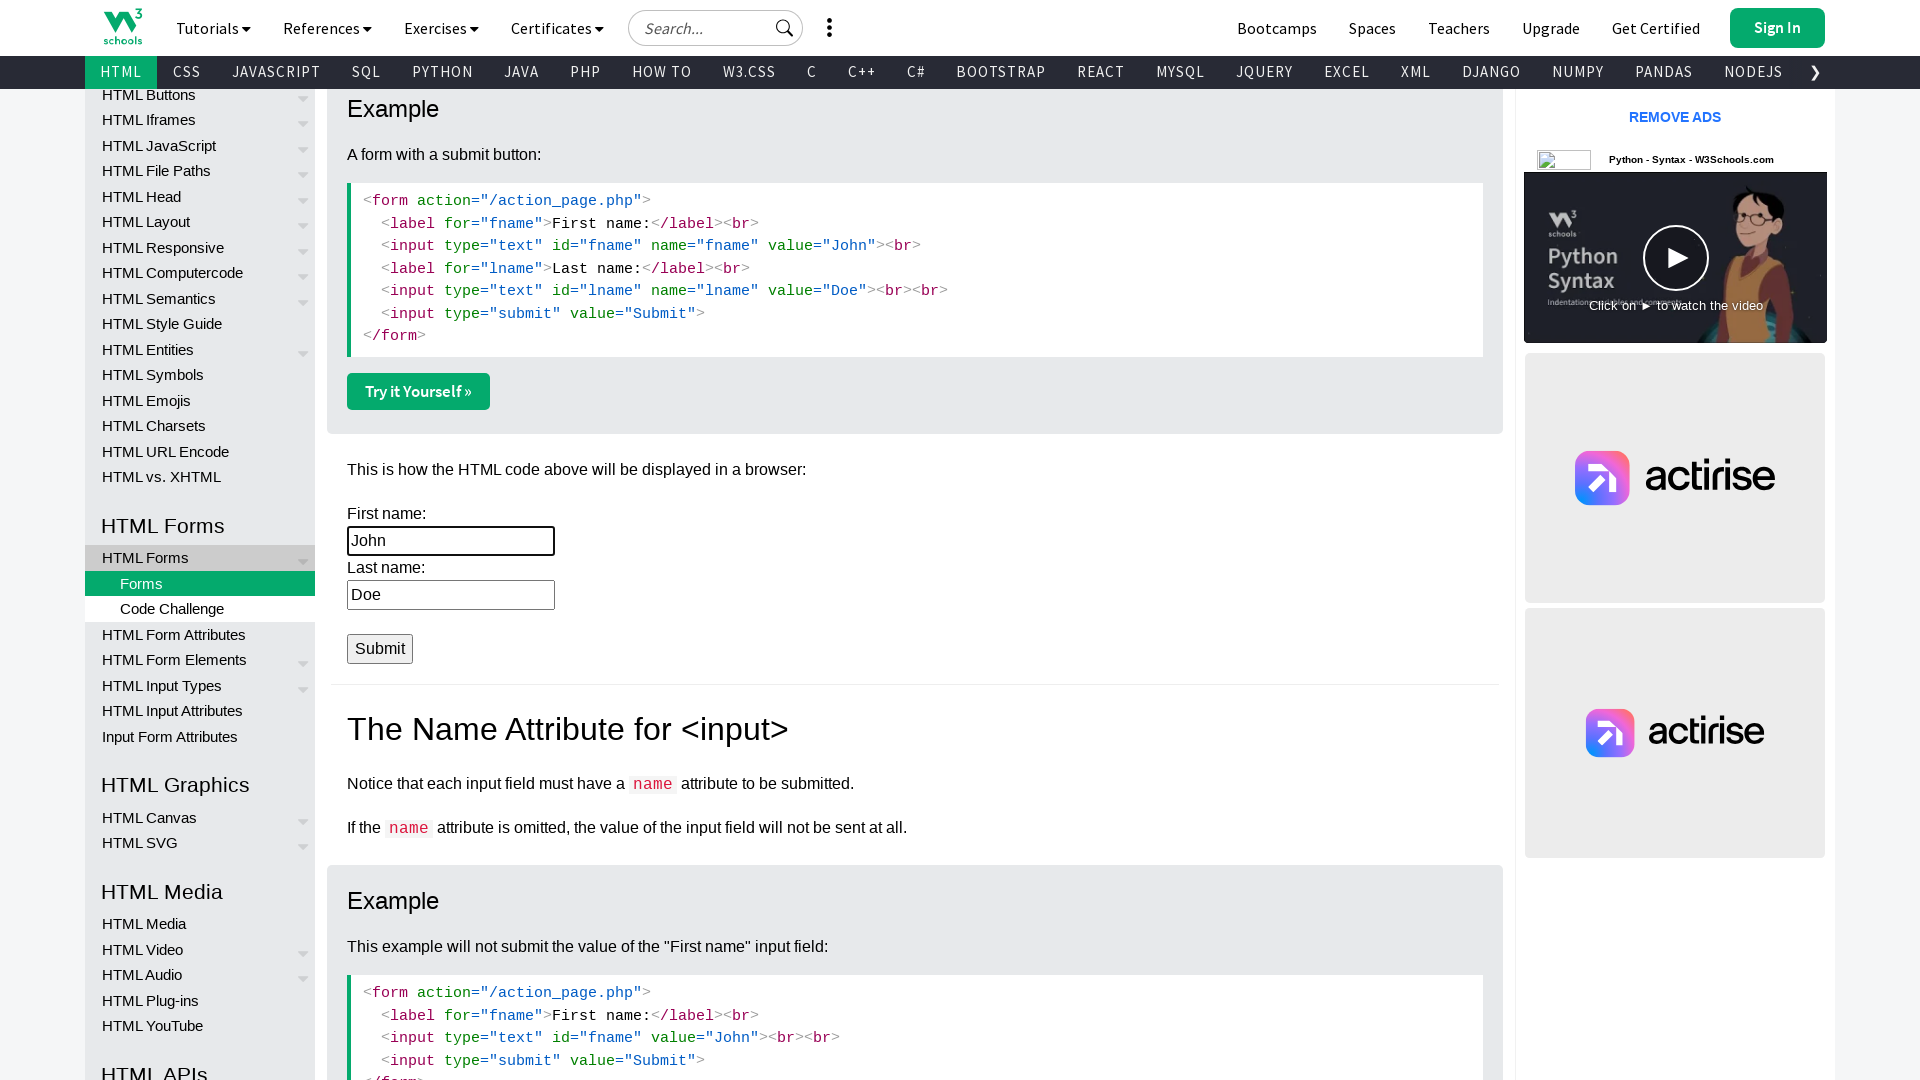